Tests a math exercise page by reading two numbers displayed on the page, calculating their sum, selecting the result from a dropdown menu, and submitting the answer.

Starting URL: http://suninjuly.github.io/selects2.html

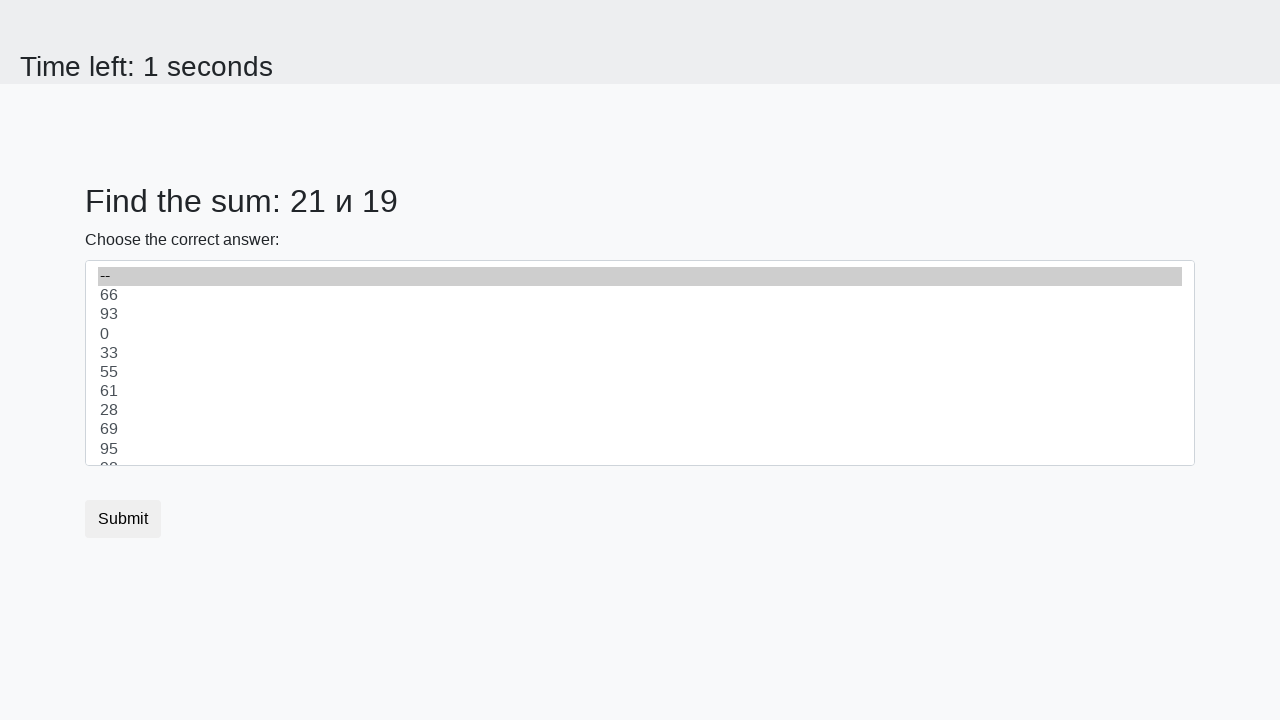

Read first number from #num1 element
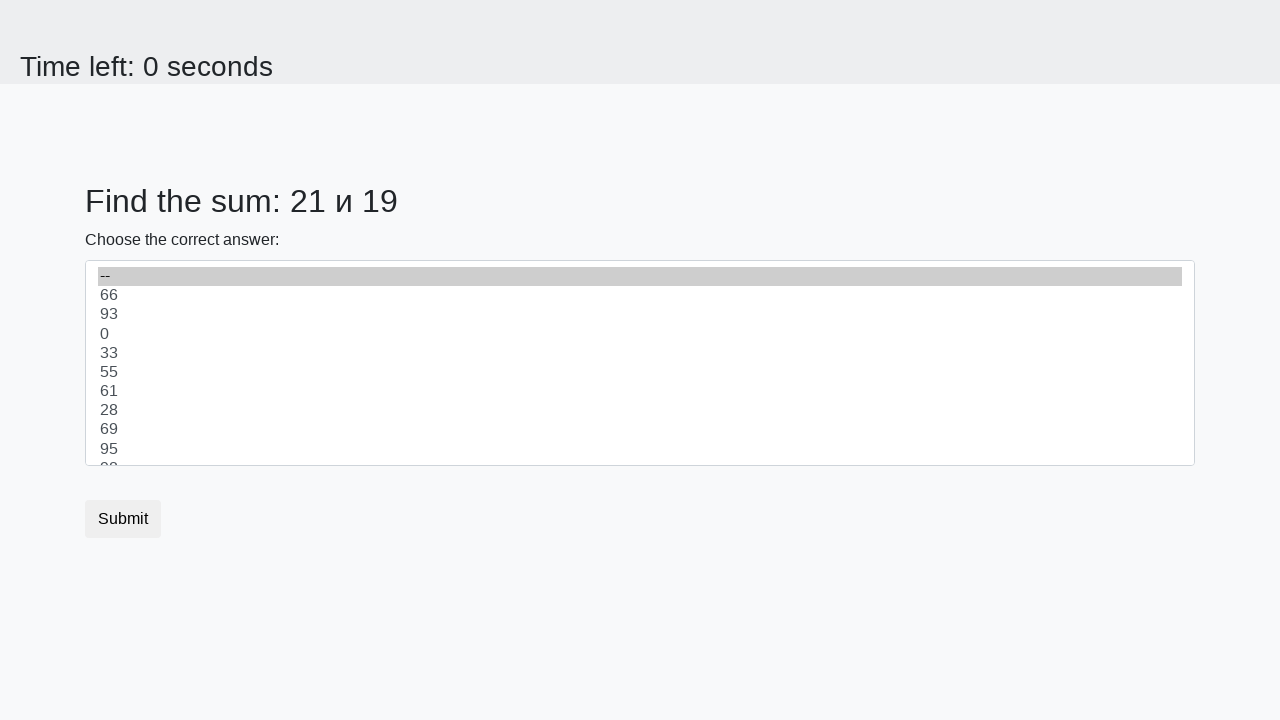

Read second number from #num2 element
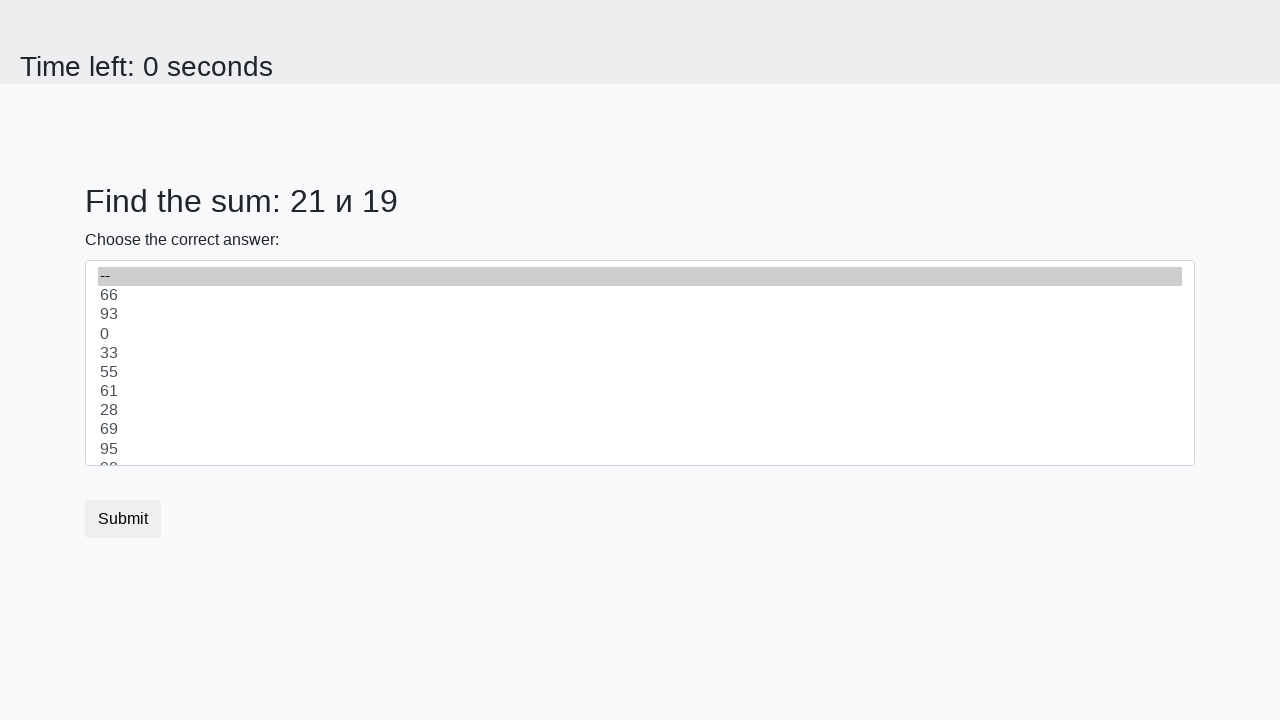

Calculated sum: 21 + 19 = 40
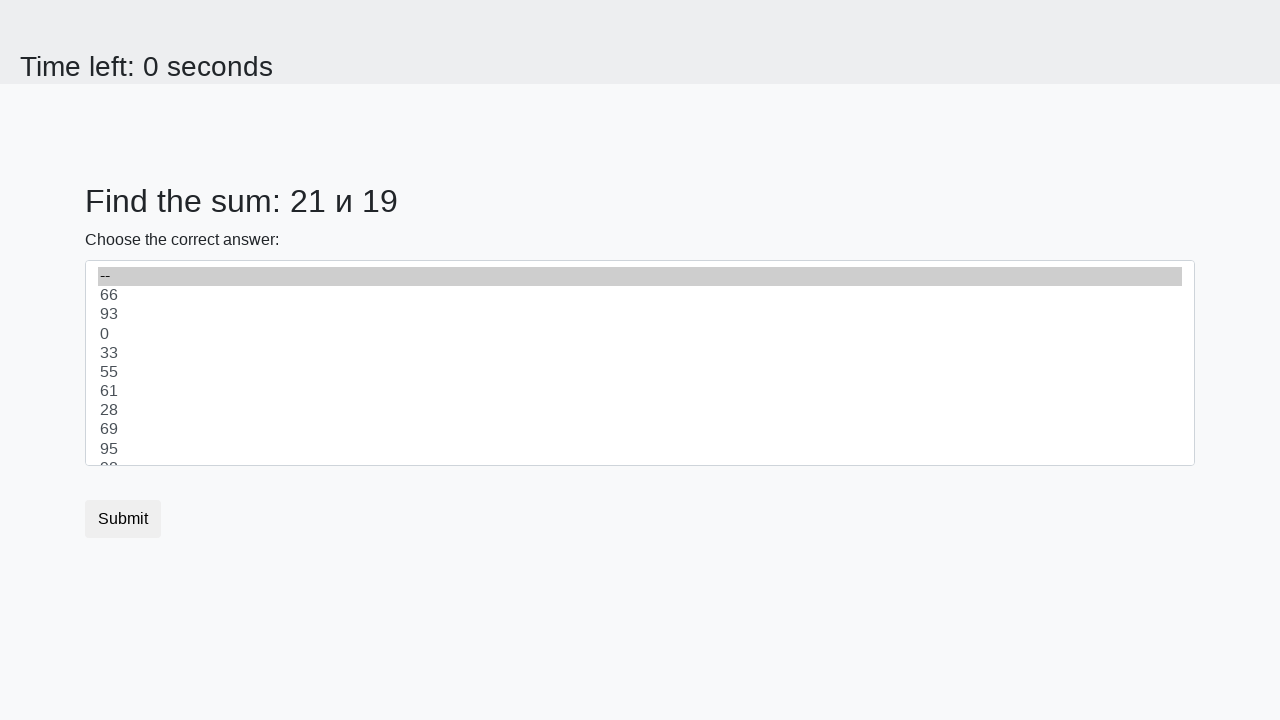

Selected calculated sum '40' from dropdown on select
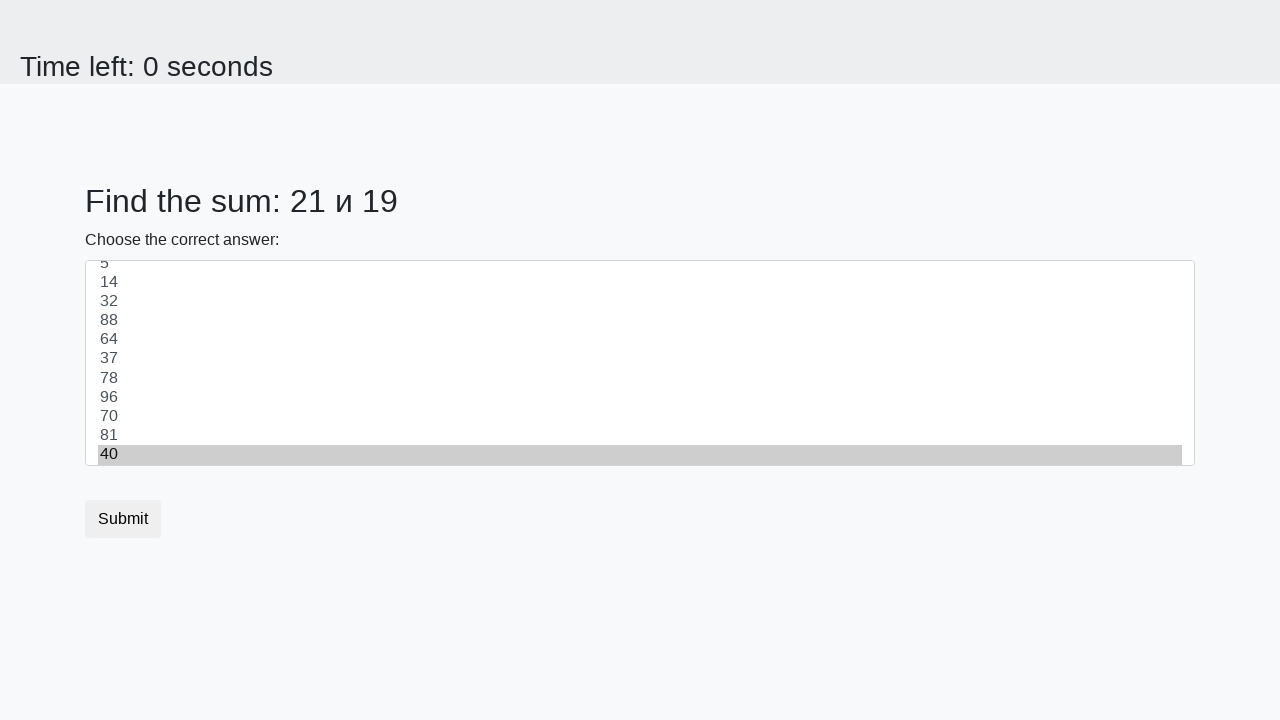

Clicked submit button to submit the answer at (123, 519) on button.btn
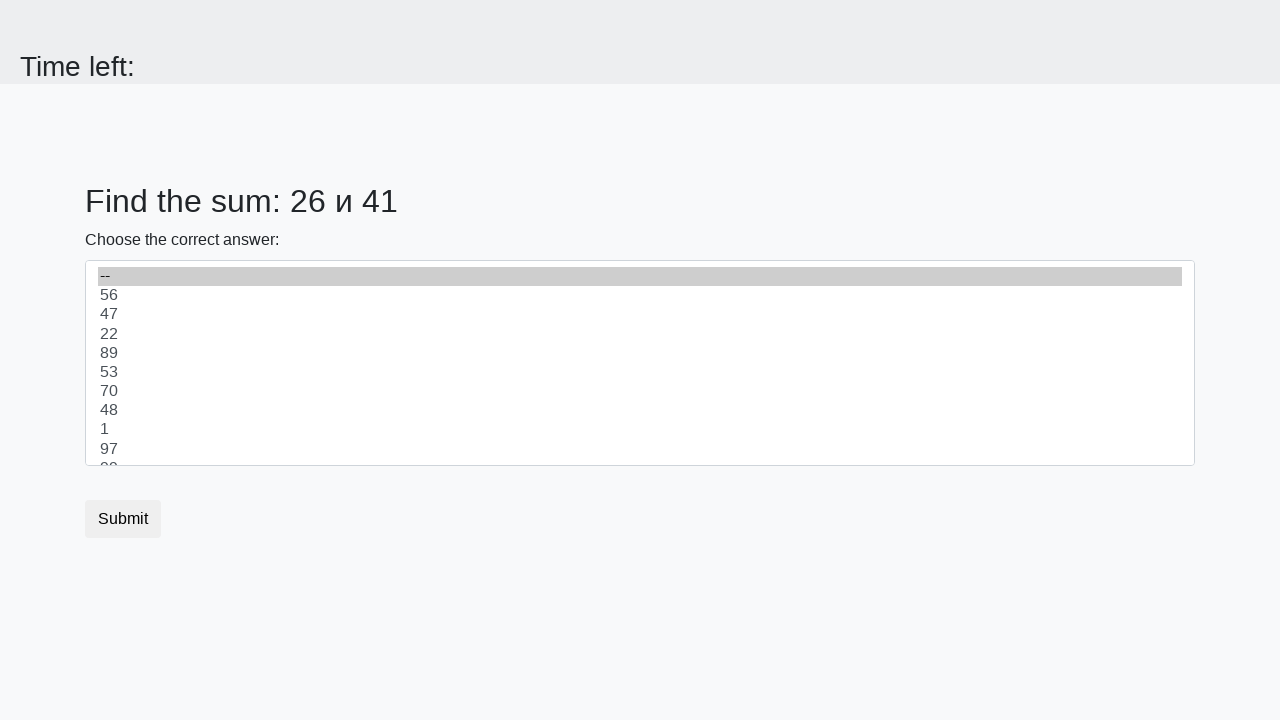

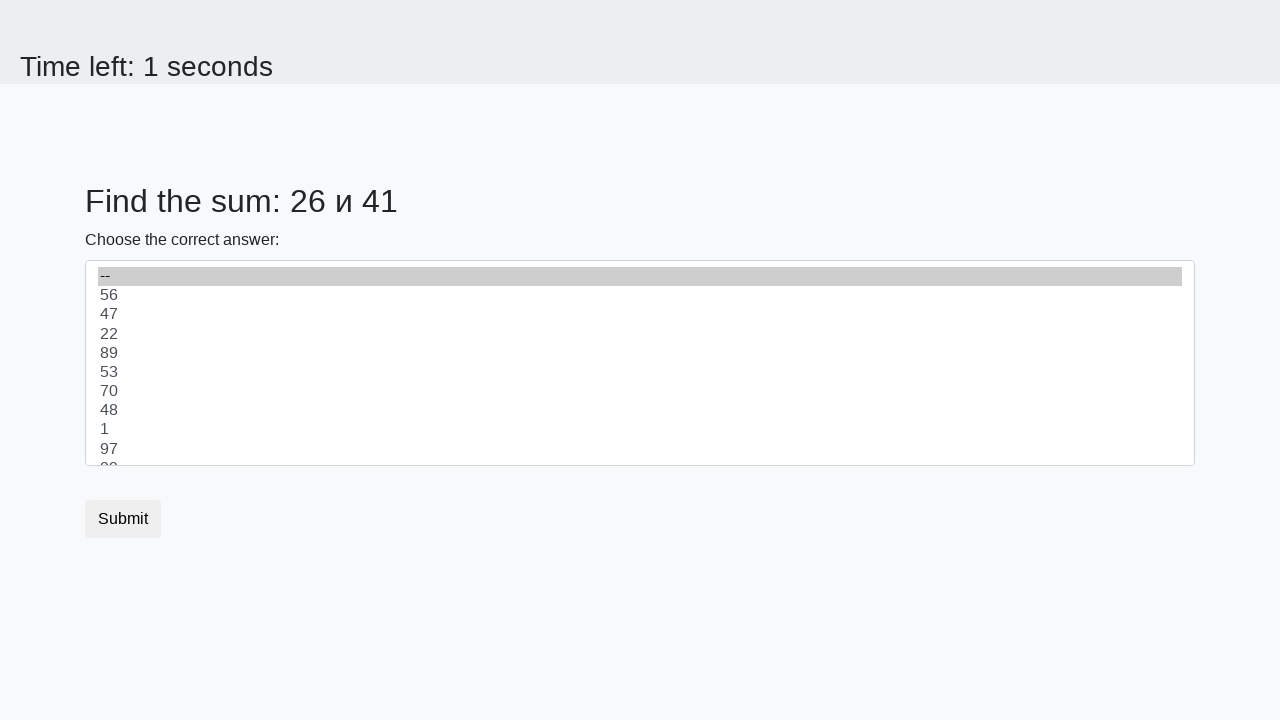